Tests the checkout flow by adding a book to cart, navigating to checkout, filling billing information including name, email, phone, address, selecting country and payment method, then placing an order

Starting URL: http://practice.automationtesting.in

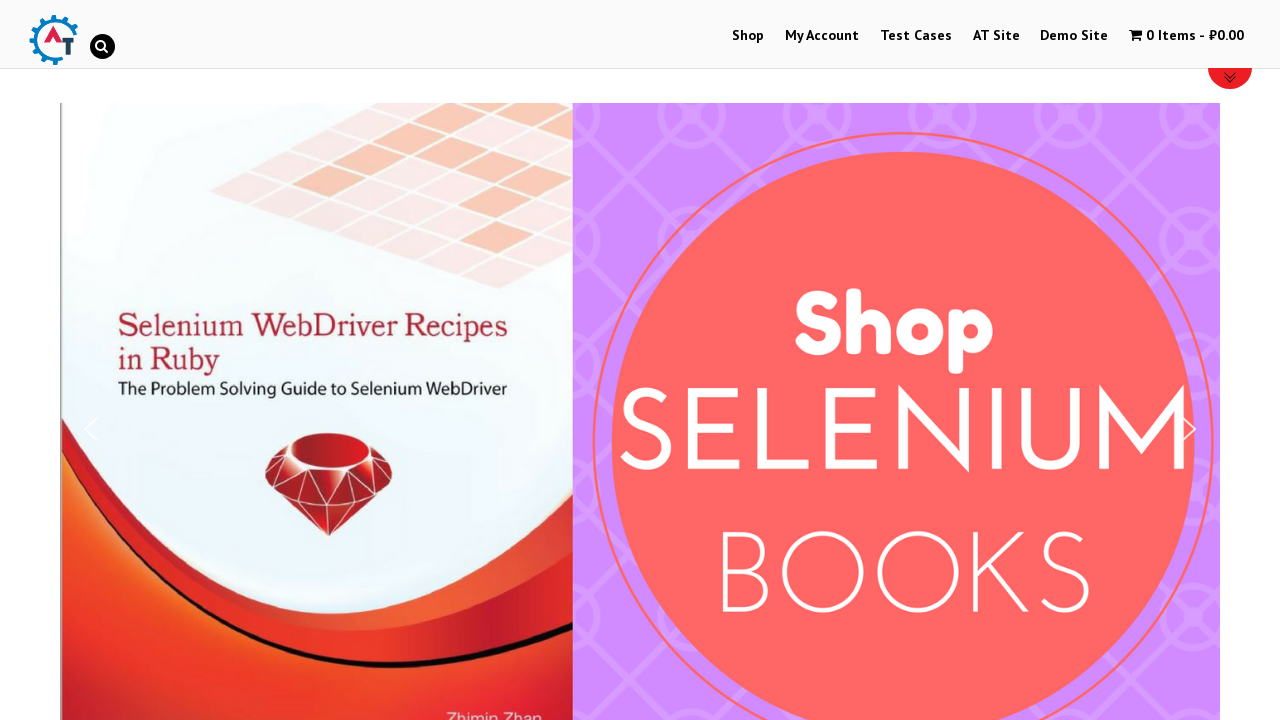

Clicked on Shop menu at (748, 36) on #menu-item-40
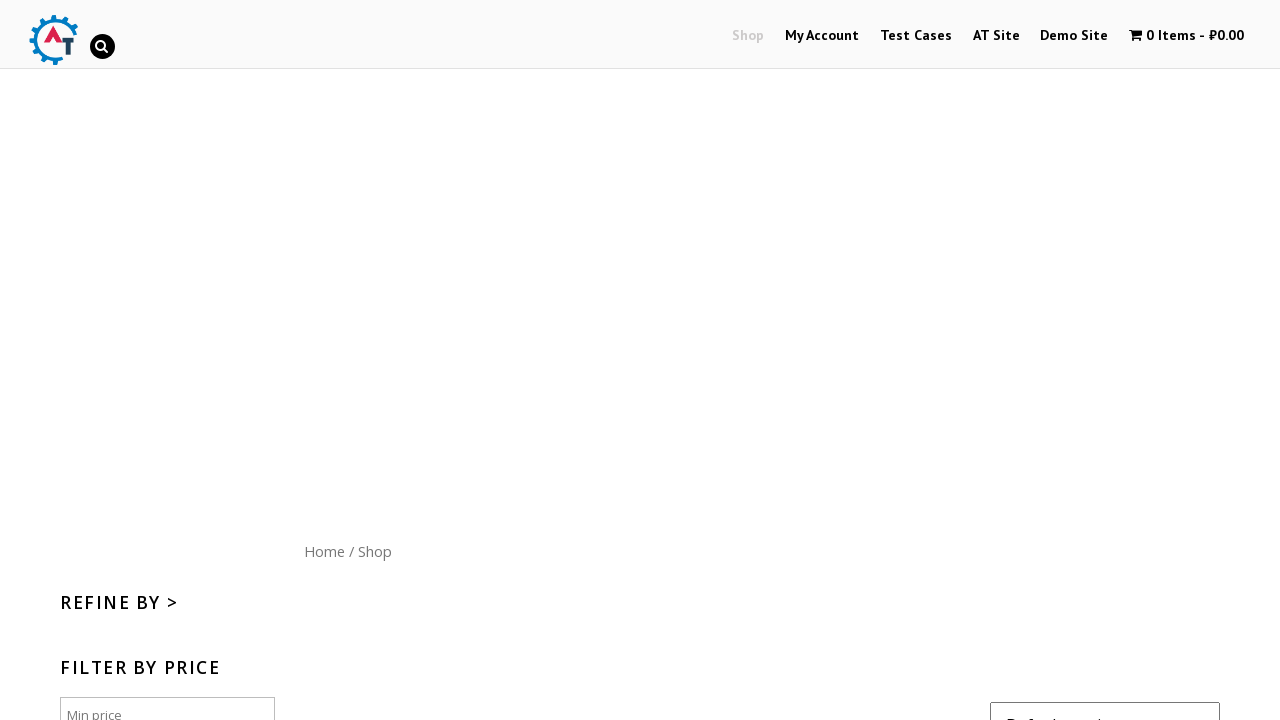

Scrolled down to see products
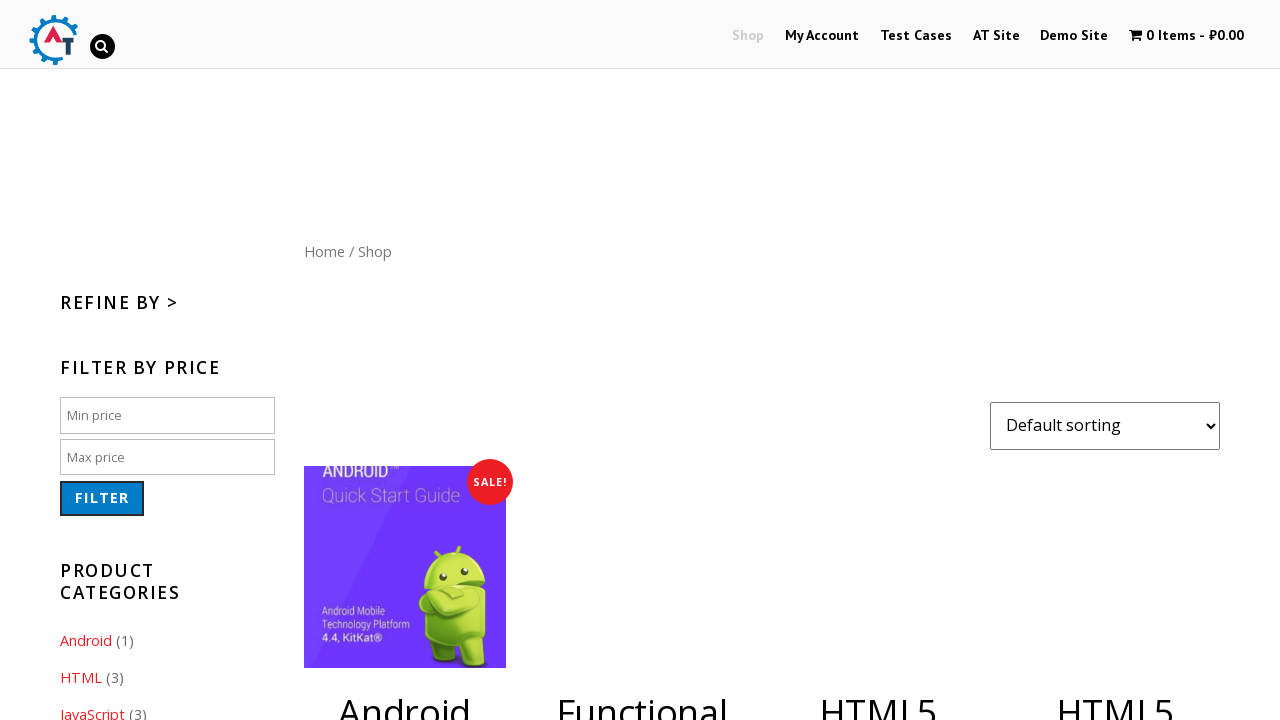

Added HTML5 WebApp Development book to cart at (1115, 361) on li.post-182 > :nth-child(2)
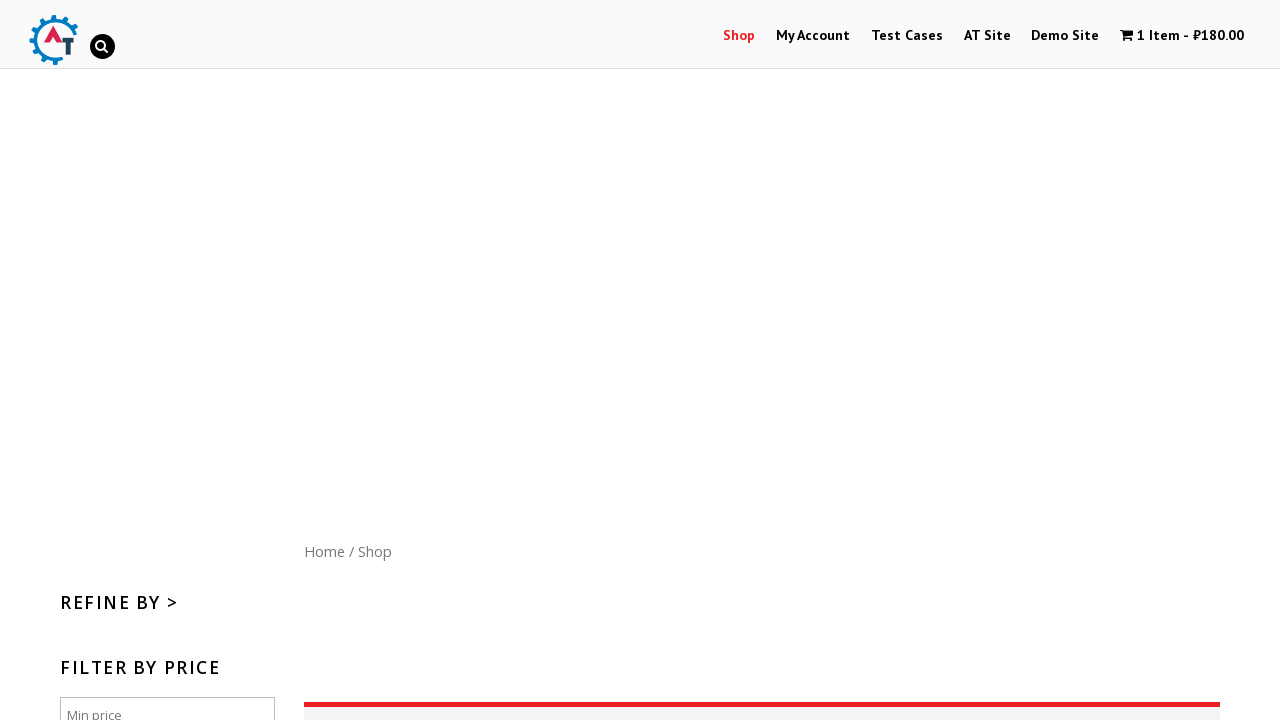

Basket became visible
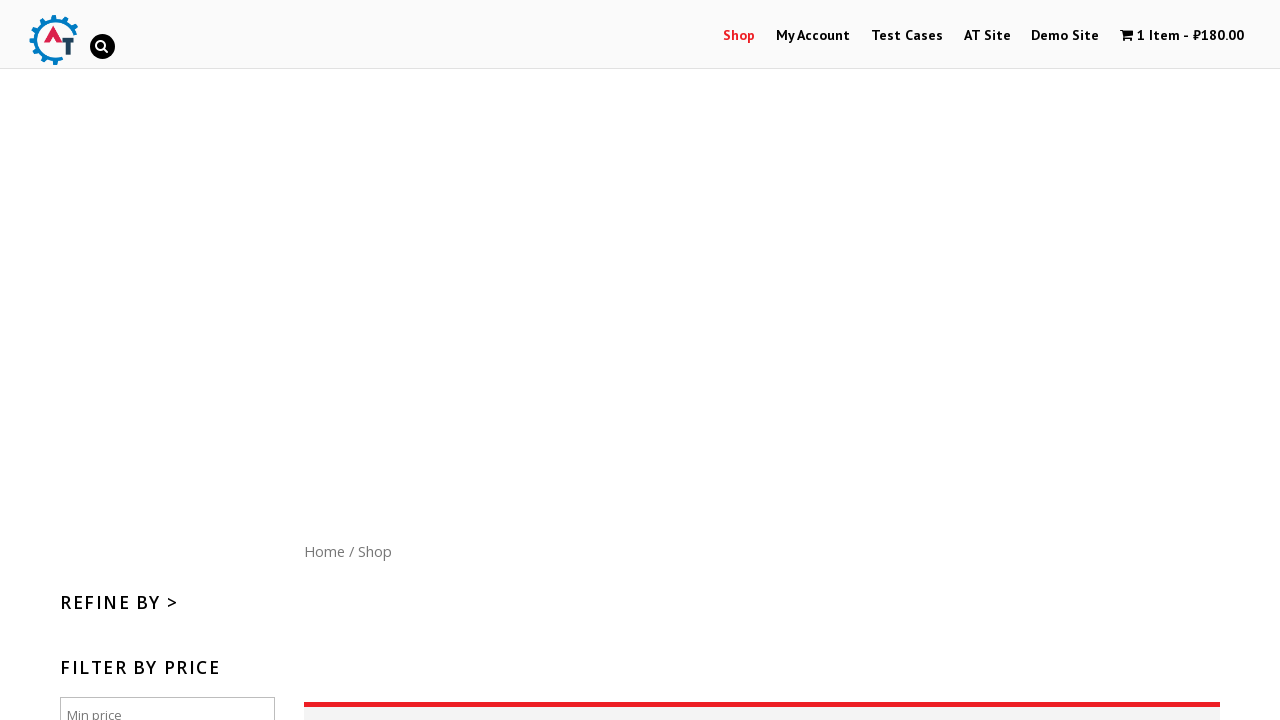

Clicked on basket/cart icon at (1182, 36) on #wpmenucartli
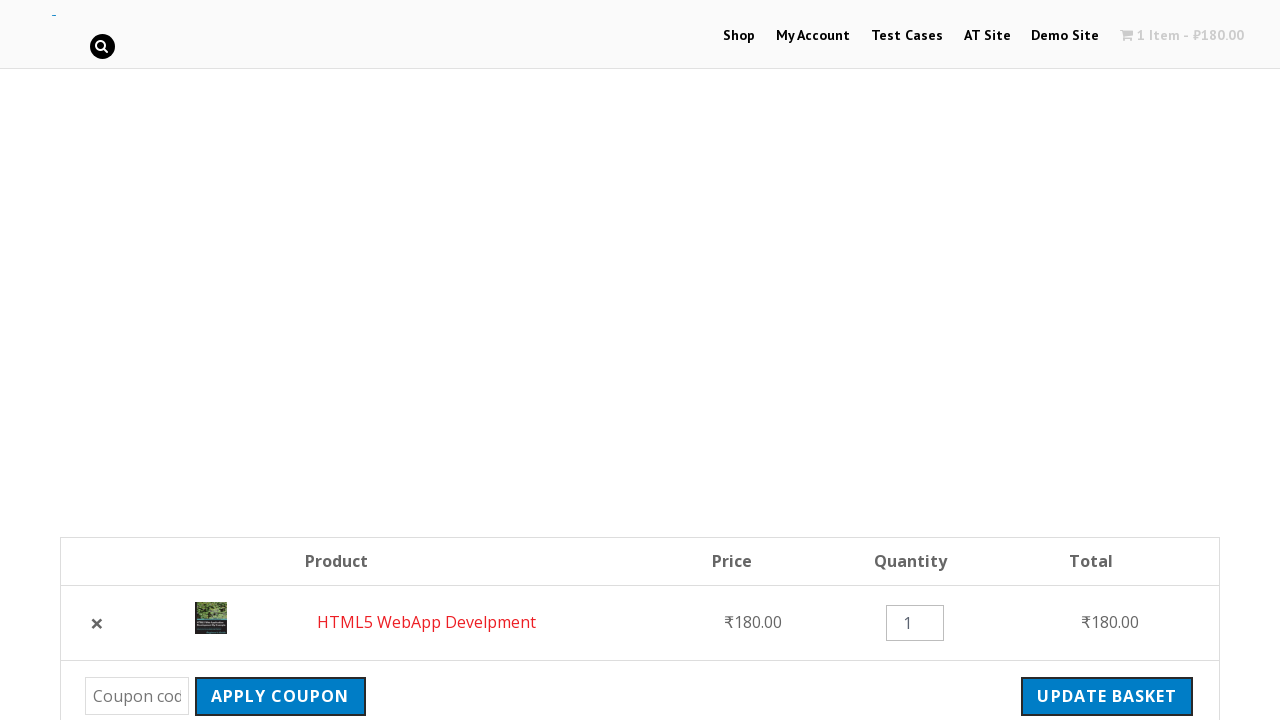

Checkout button became visible
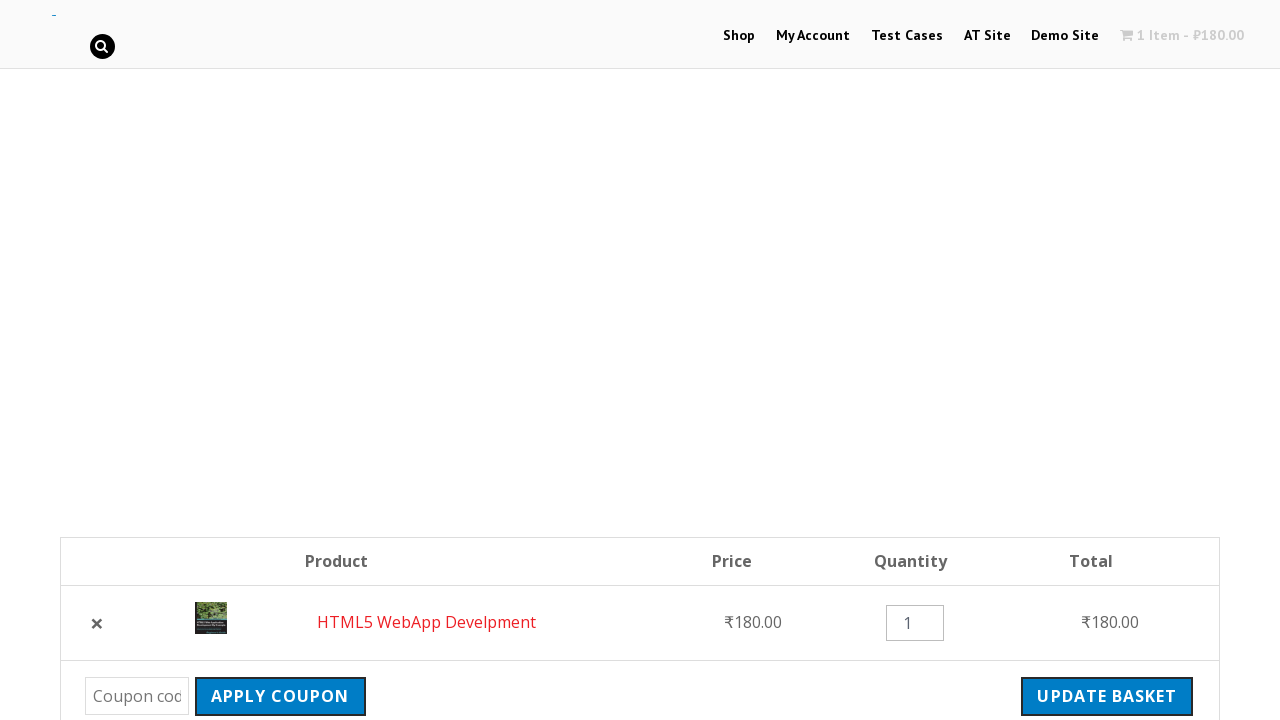

Clicked on checkout button at (1098, 360) on .wc-forward
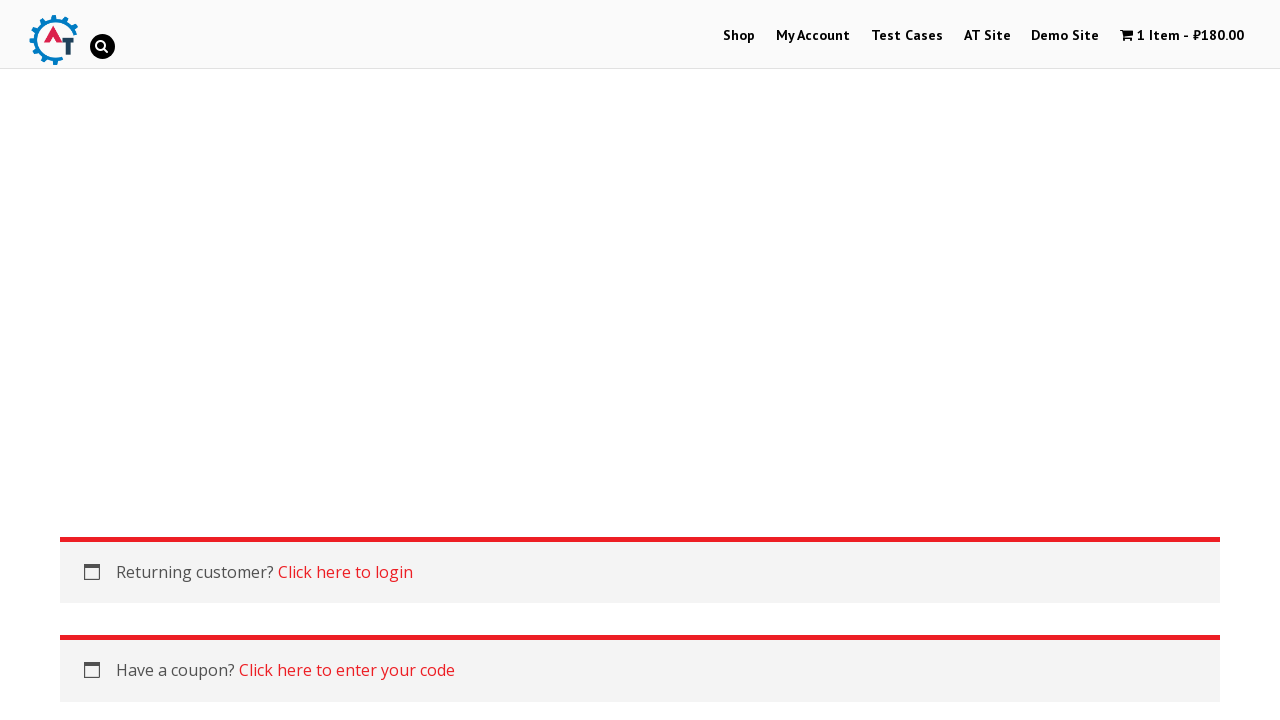

Checkout form loaded with billing fields visible
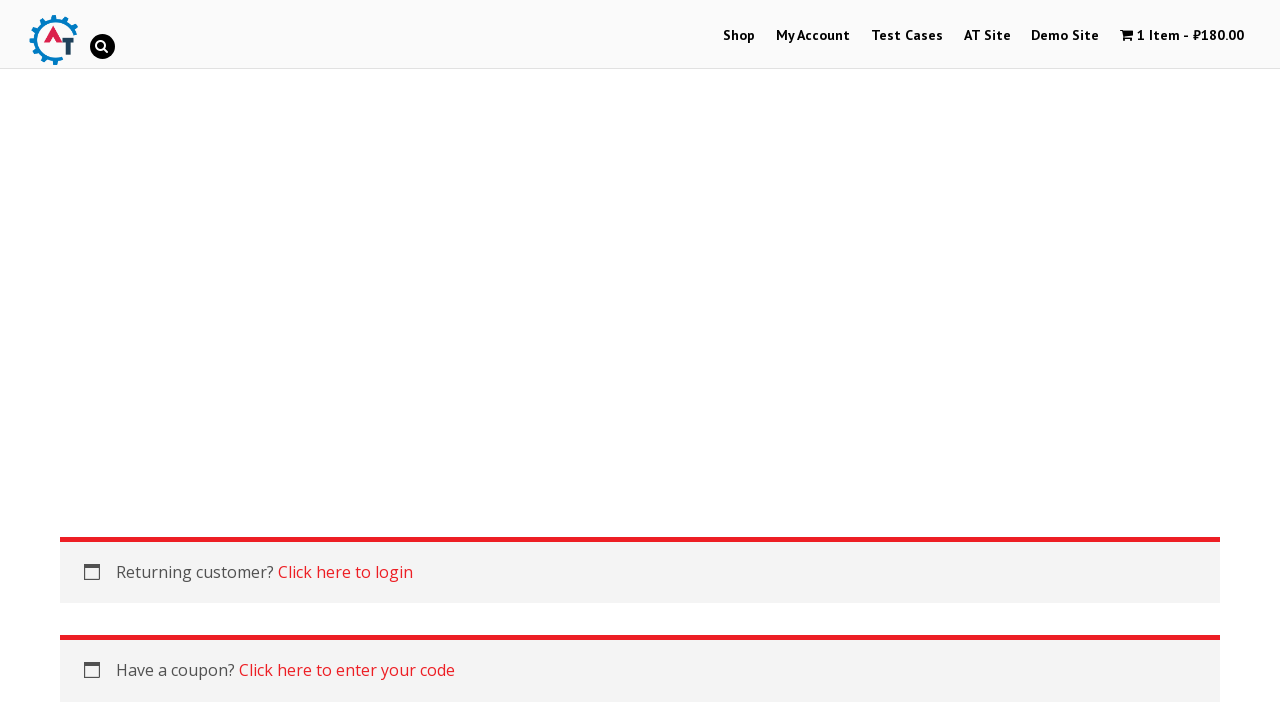

Filled billing first name with 'John' on #billing_first_name
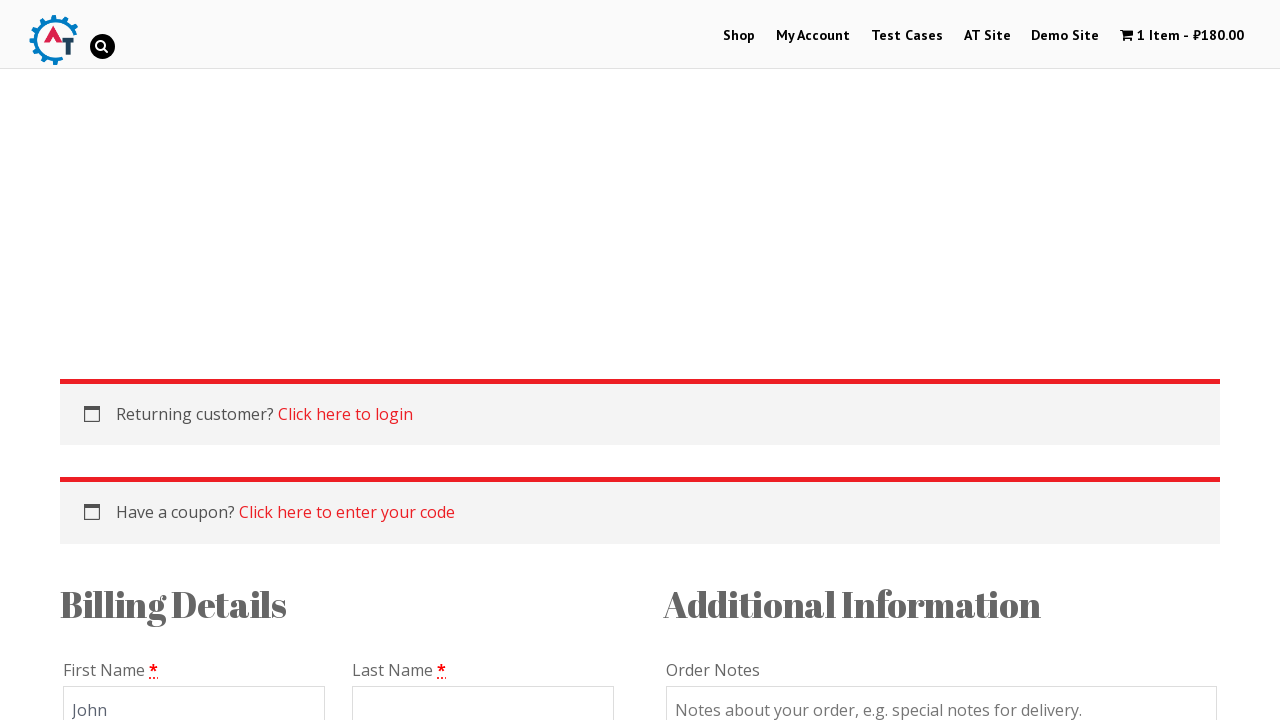

Filled billing last name with 'Smith' on #billing_last_name
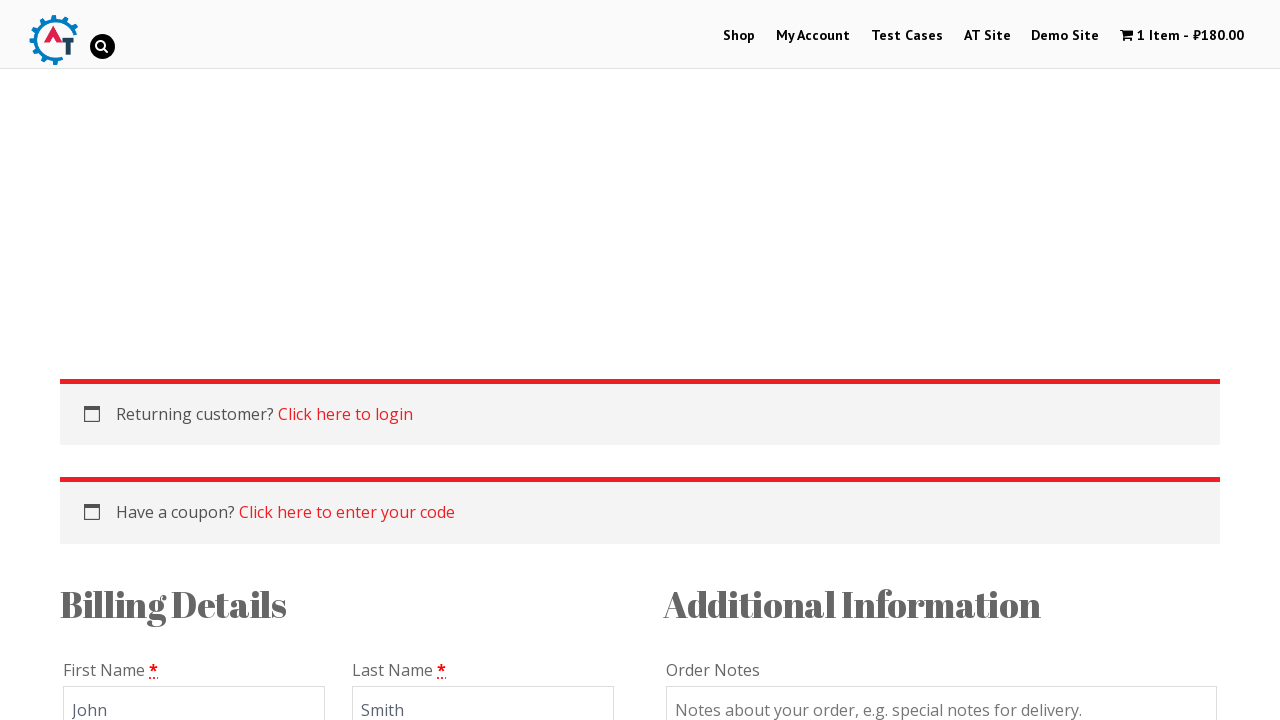

Filled billing email with 'johnsmith@testmail.com' on #billing_email
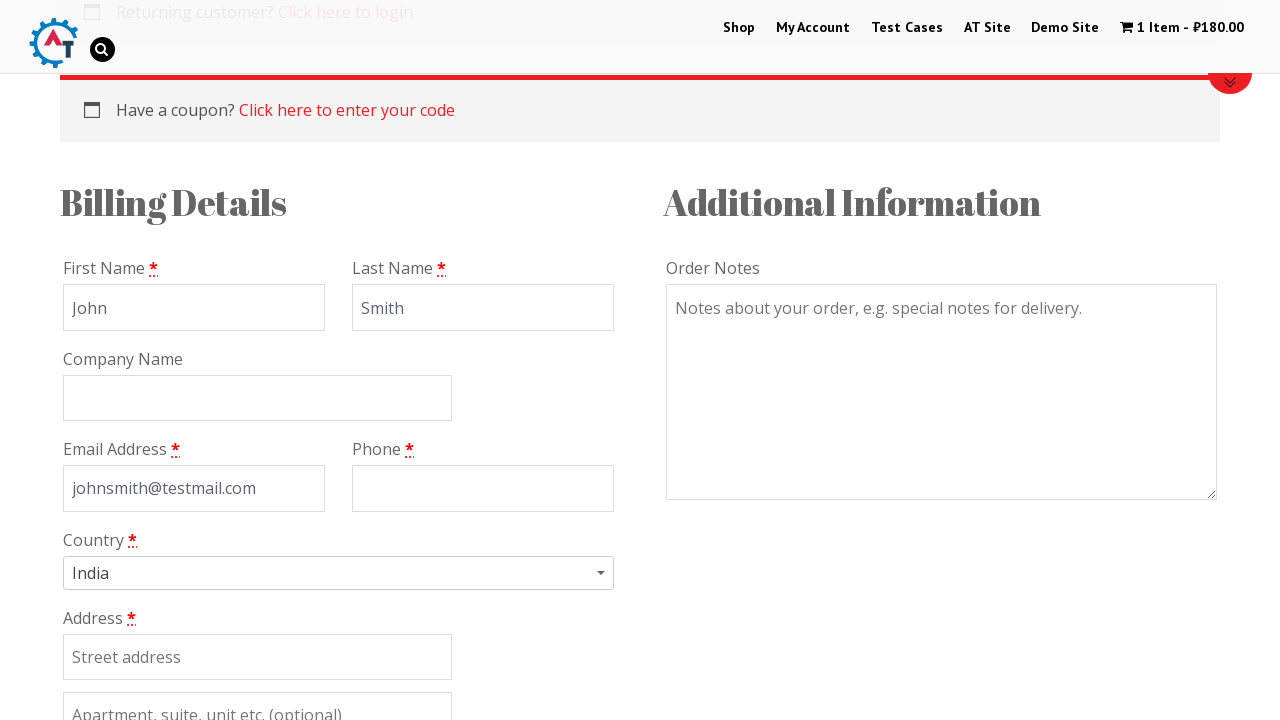

Filled billing phone with '5551234567' on #billing_phone
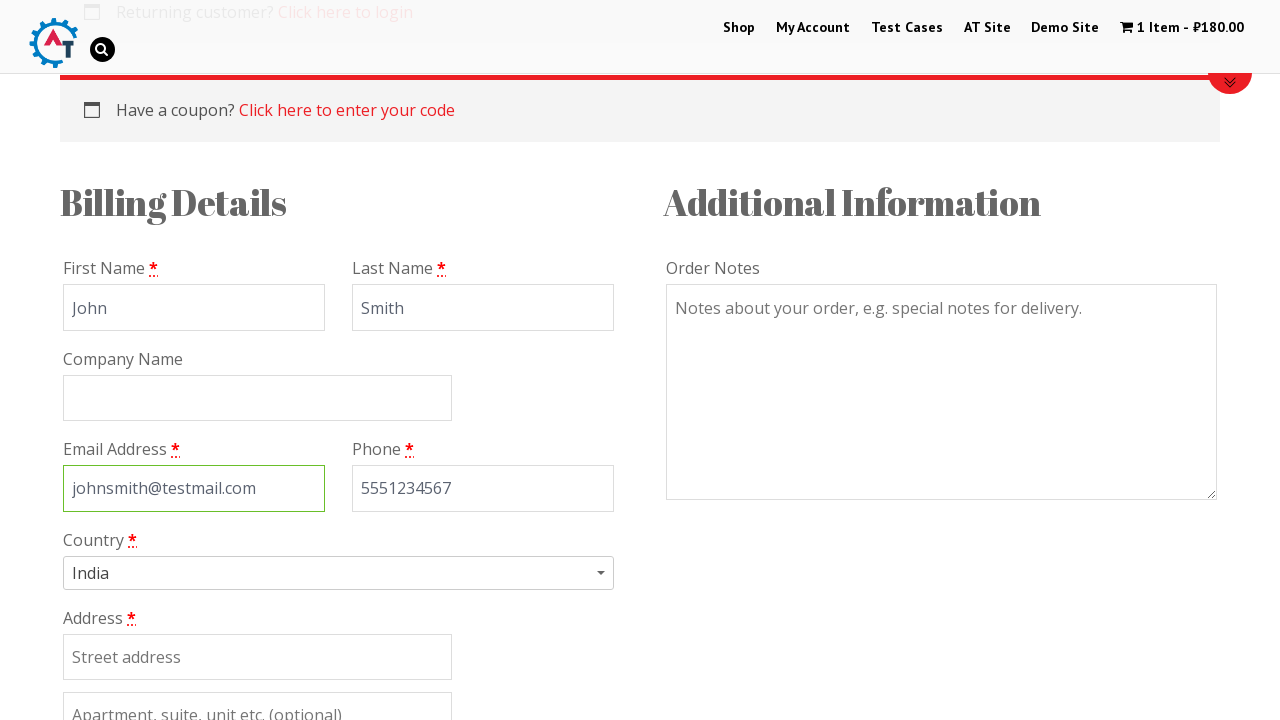

Clicked on country dropdown at (338, 579) on #s2id_billing_country
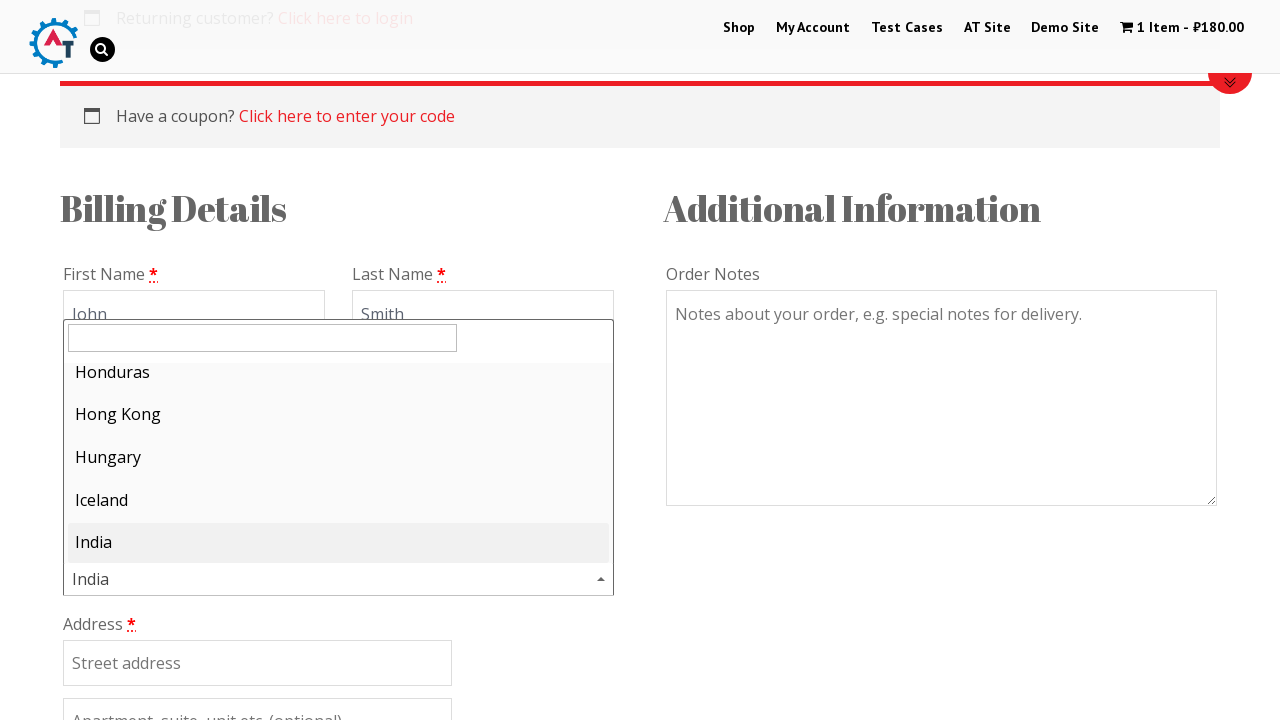

Searched for 'India' in country dropdown on #s2id_autogen1_search
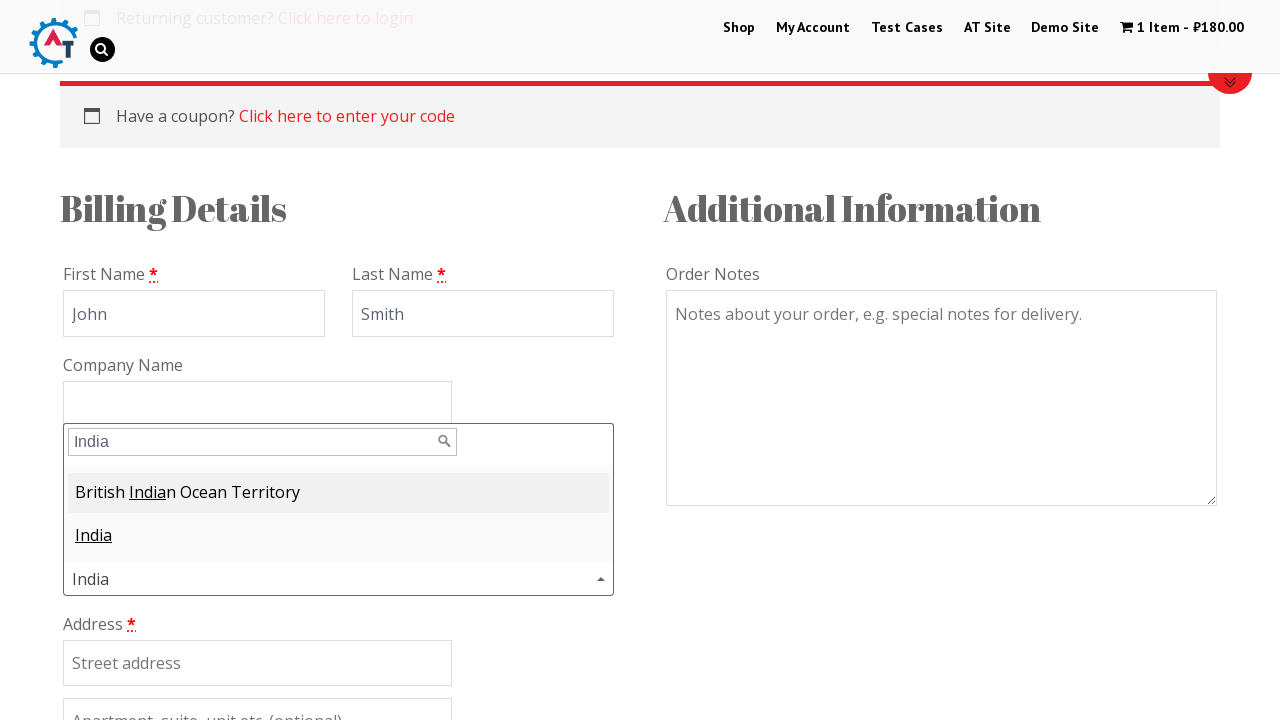

Country option became visible
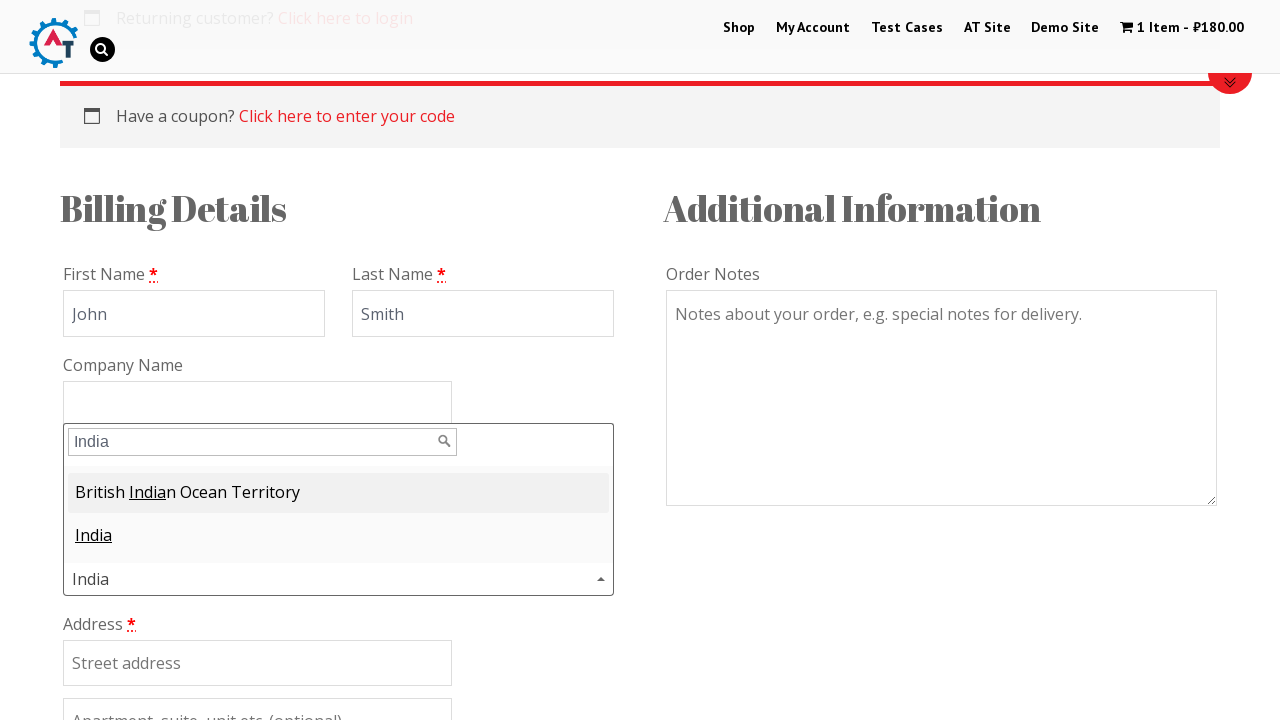

Selected India as the billing country at (338, 493) on .select2-result-label
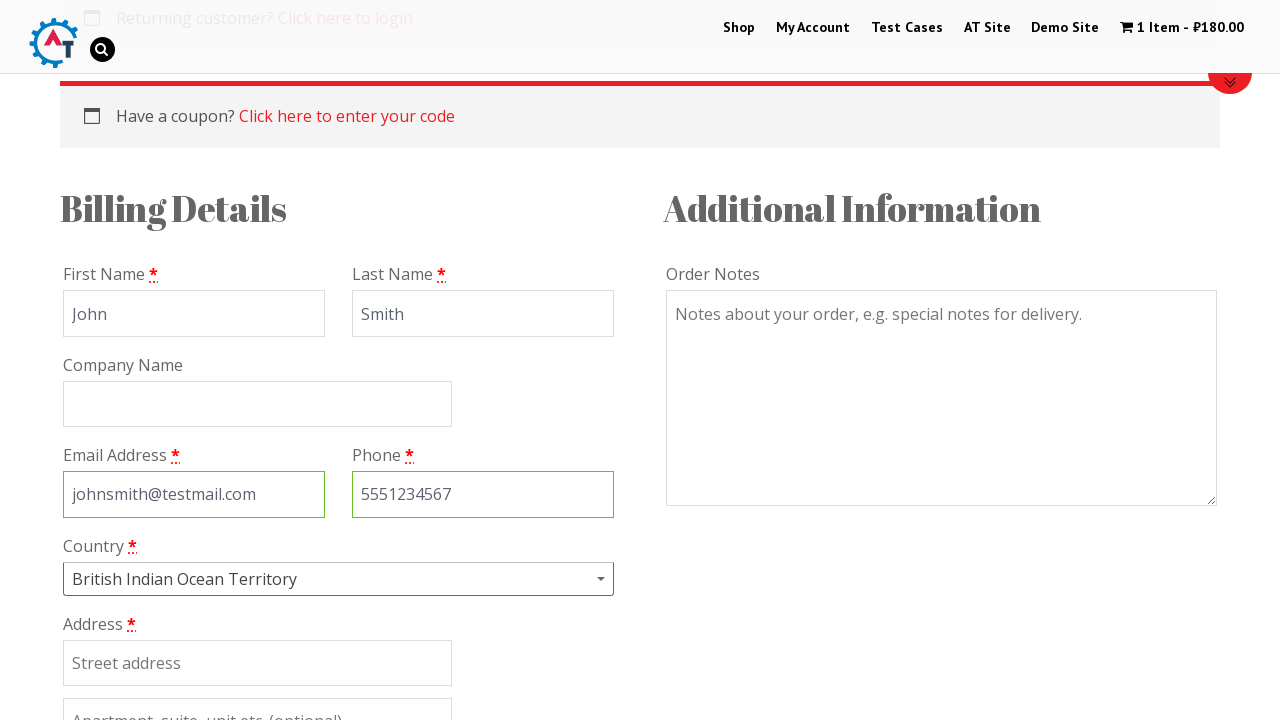

Filled billing address with '123 Main Street' on #billing_address_1
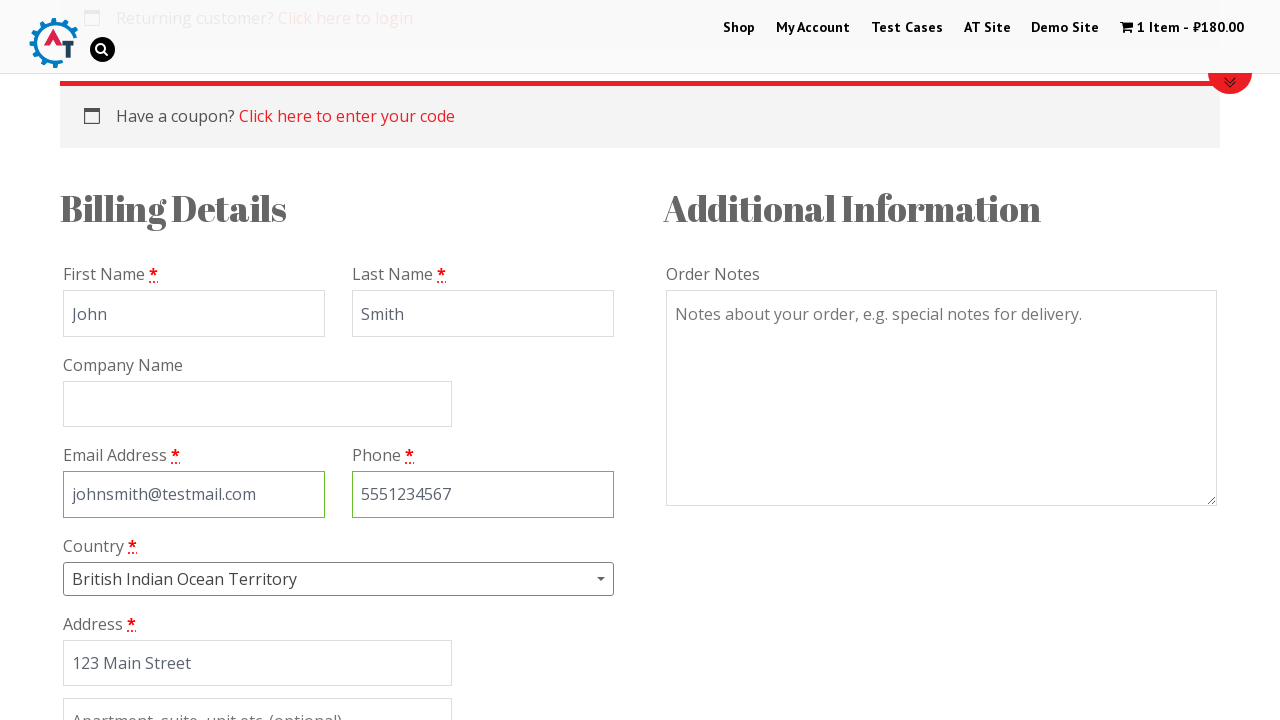

Filled billing city with 'Mumbai' on #billing_city
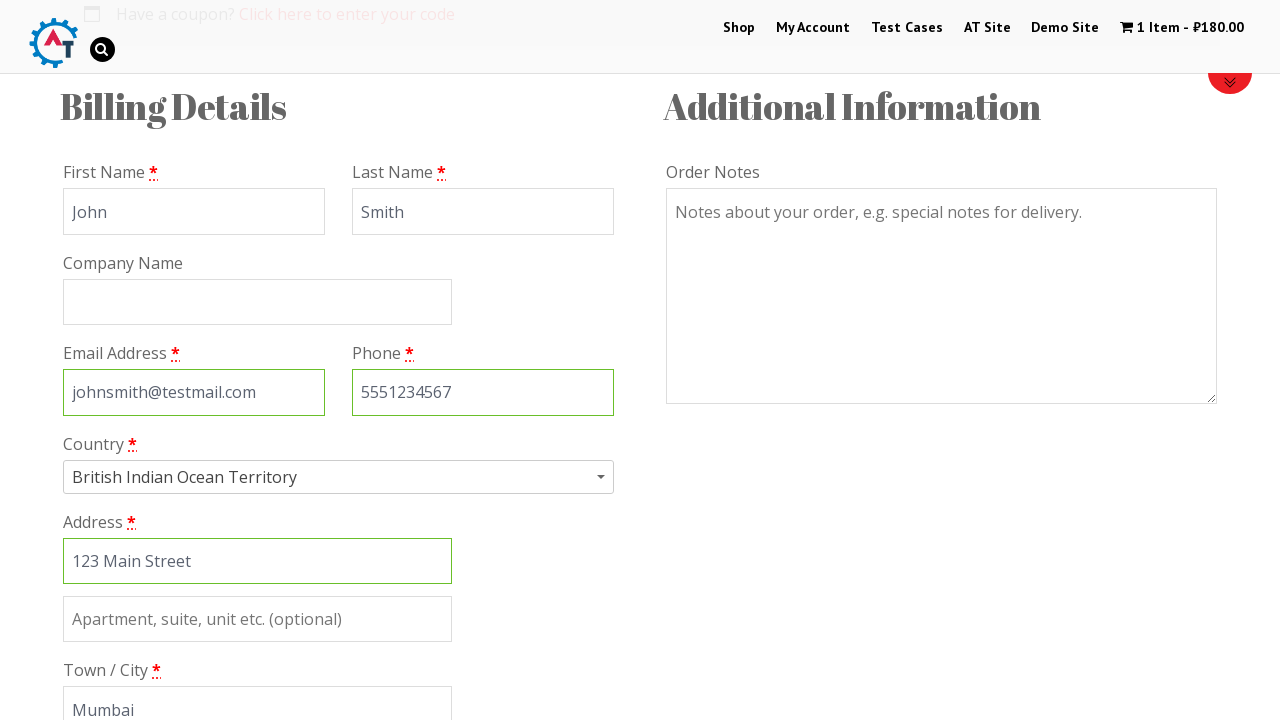

Filled billing state with 'Maharashtra' on #billing_state
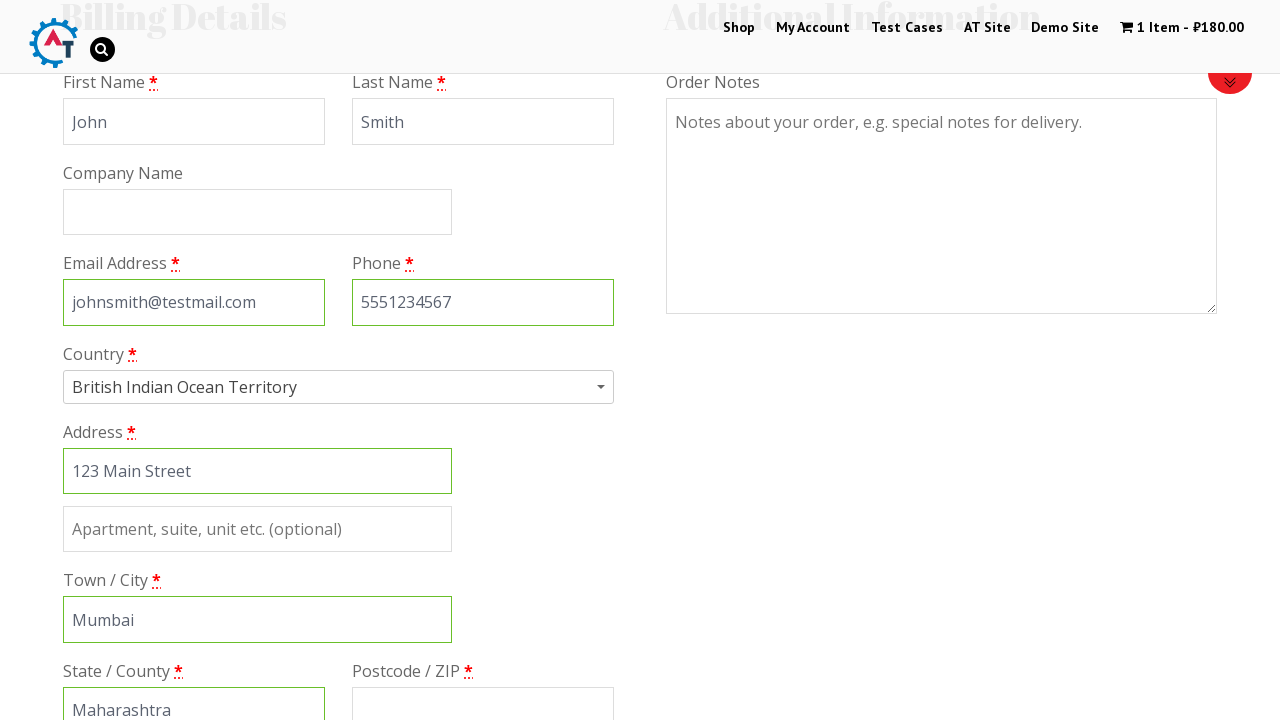

Filled billing postcode with '400001' on #billing_postcode
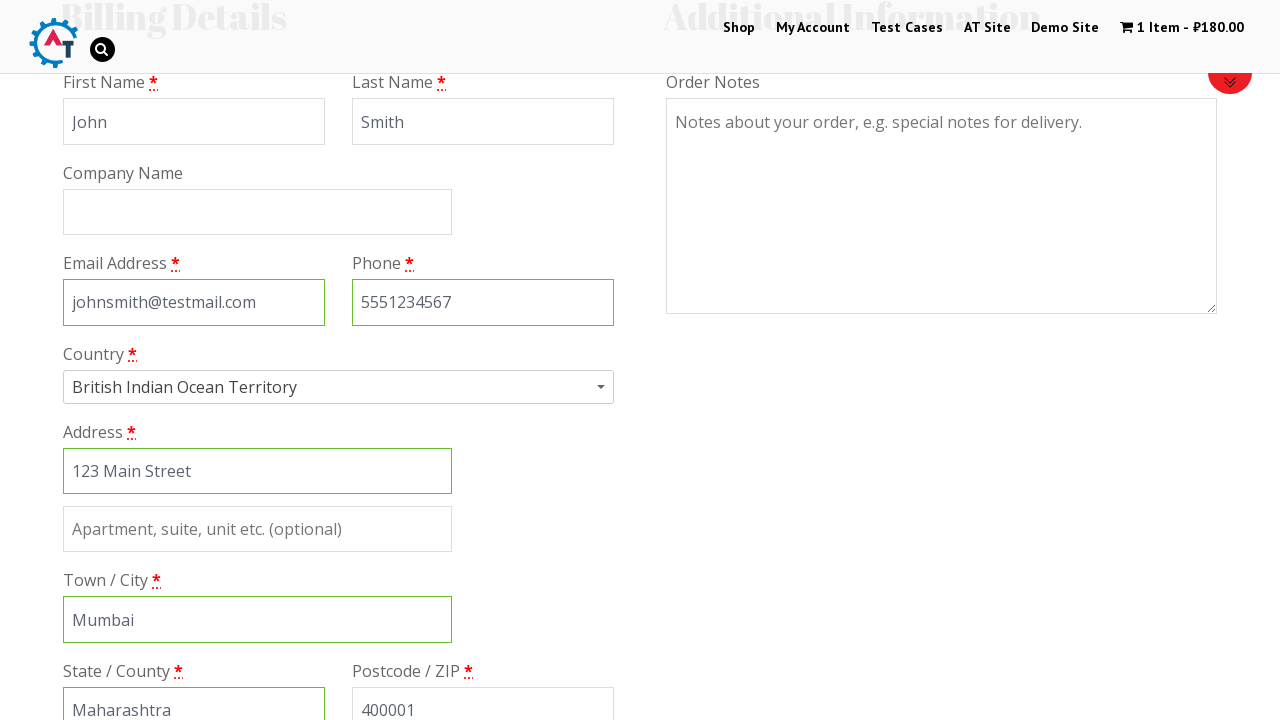

Scrolled down to see payment options
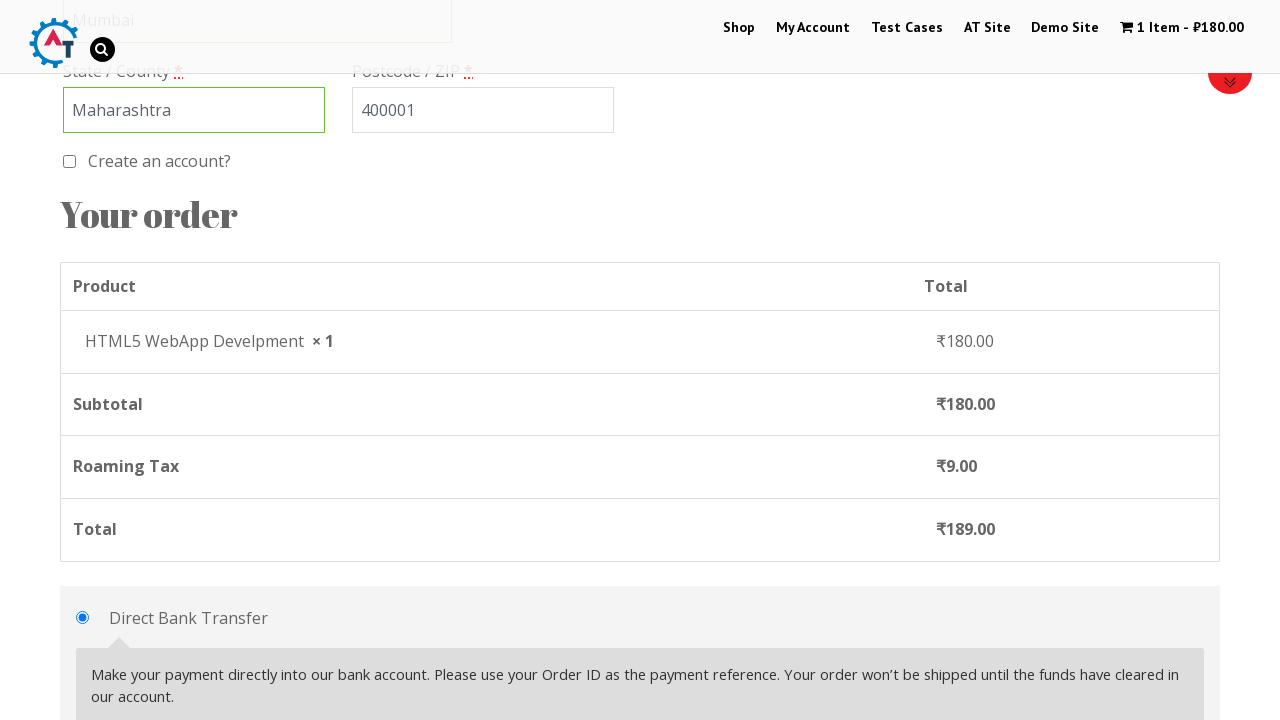

Selected cheque as payment method at (82, 360) on #payment_method_cheque
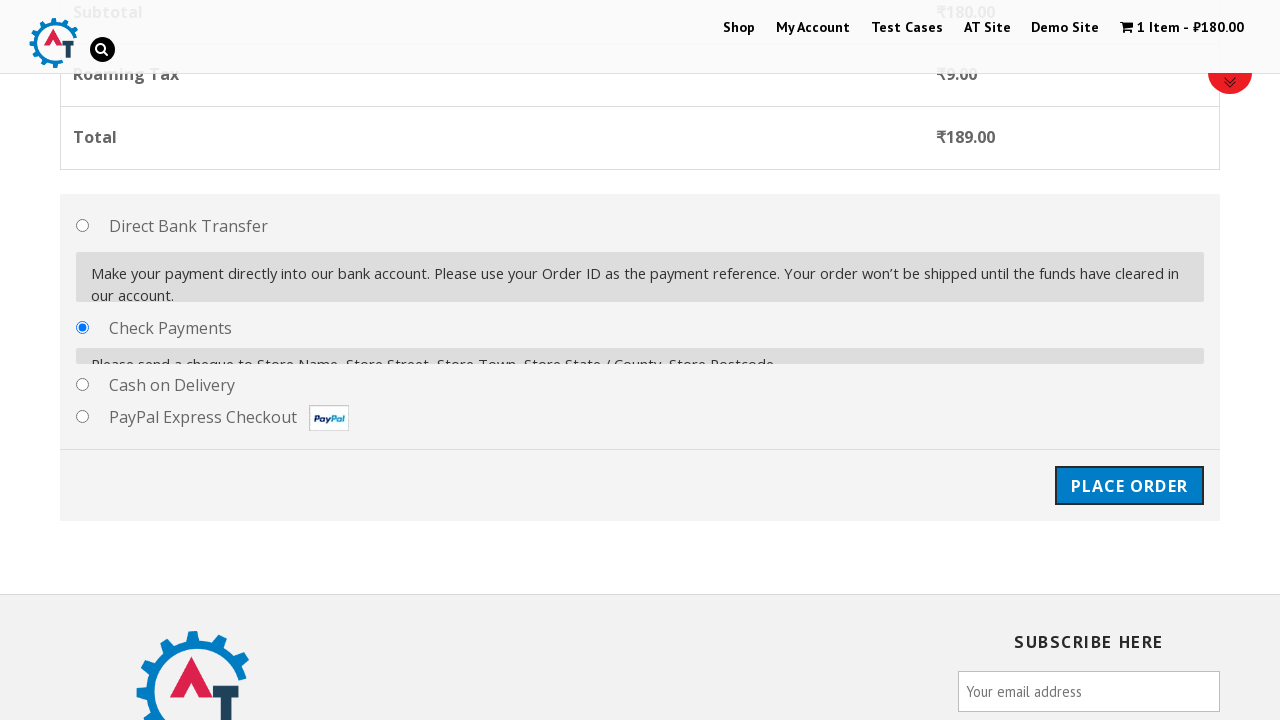

Clicked place order button at (1129, 471) on #place_order
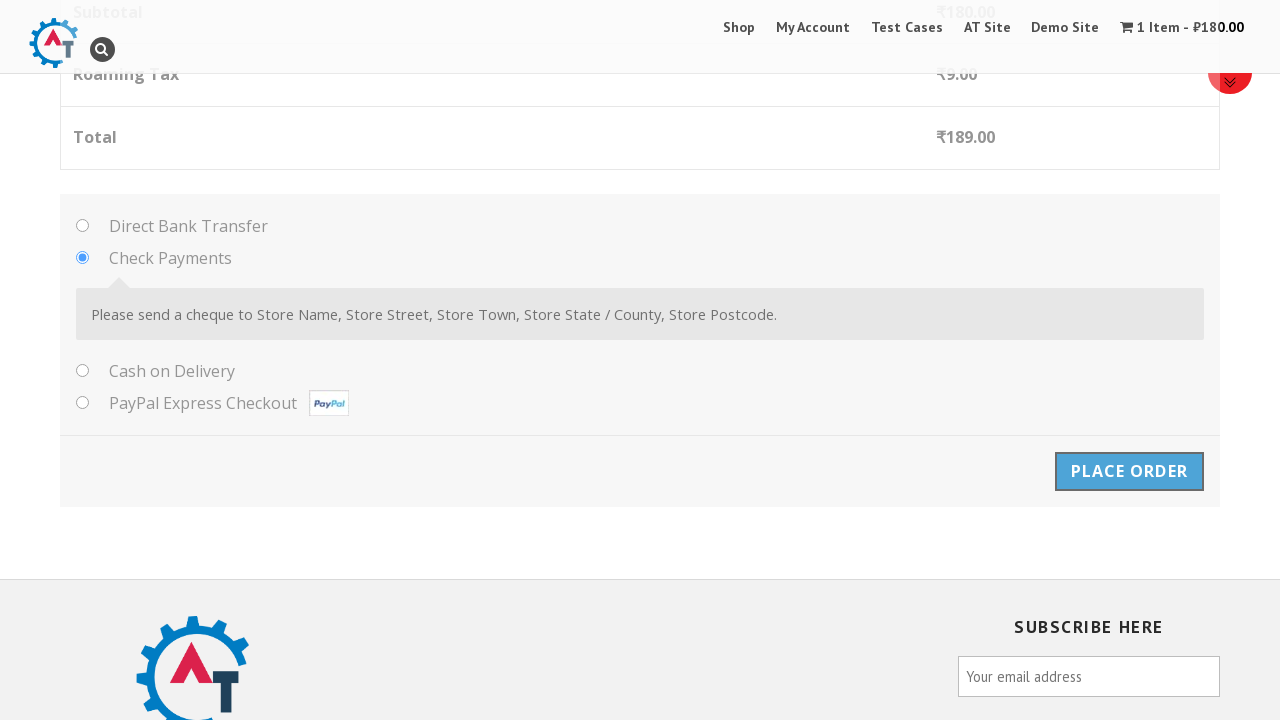

Order placed successfully - thank you message displayed
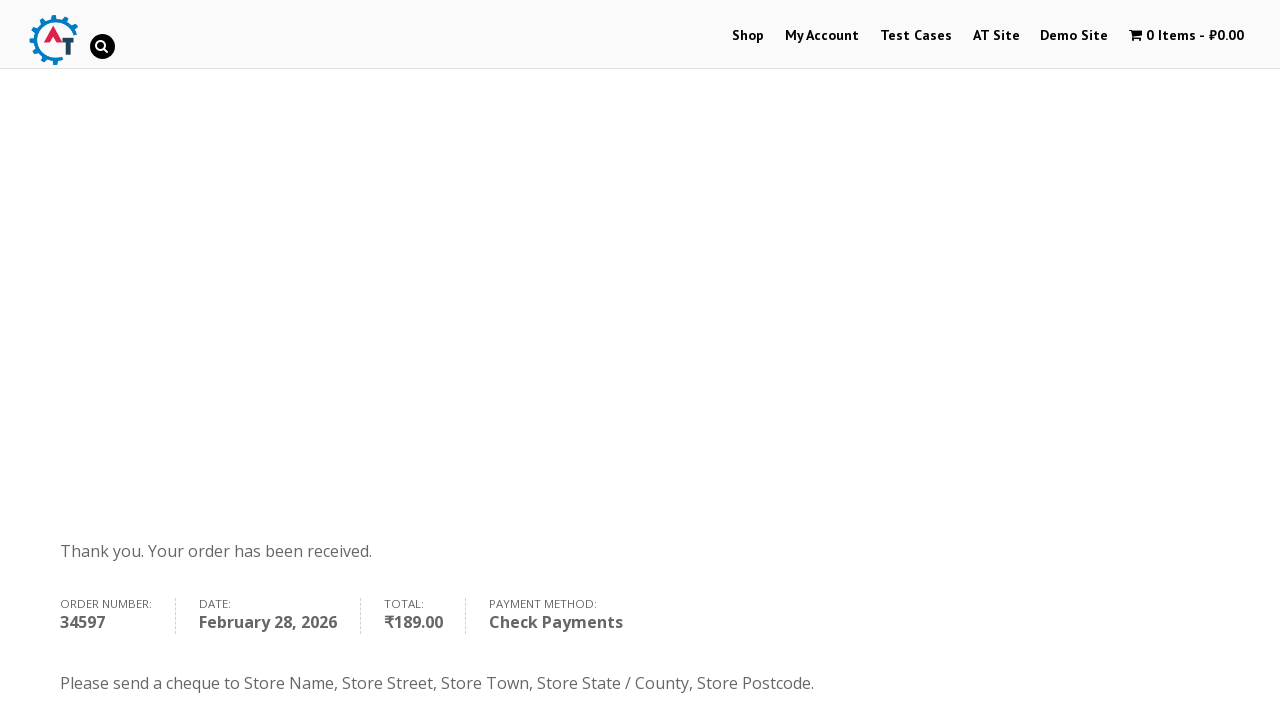

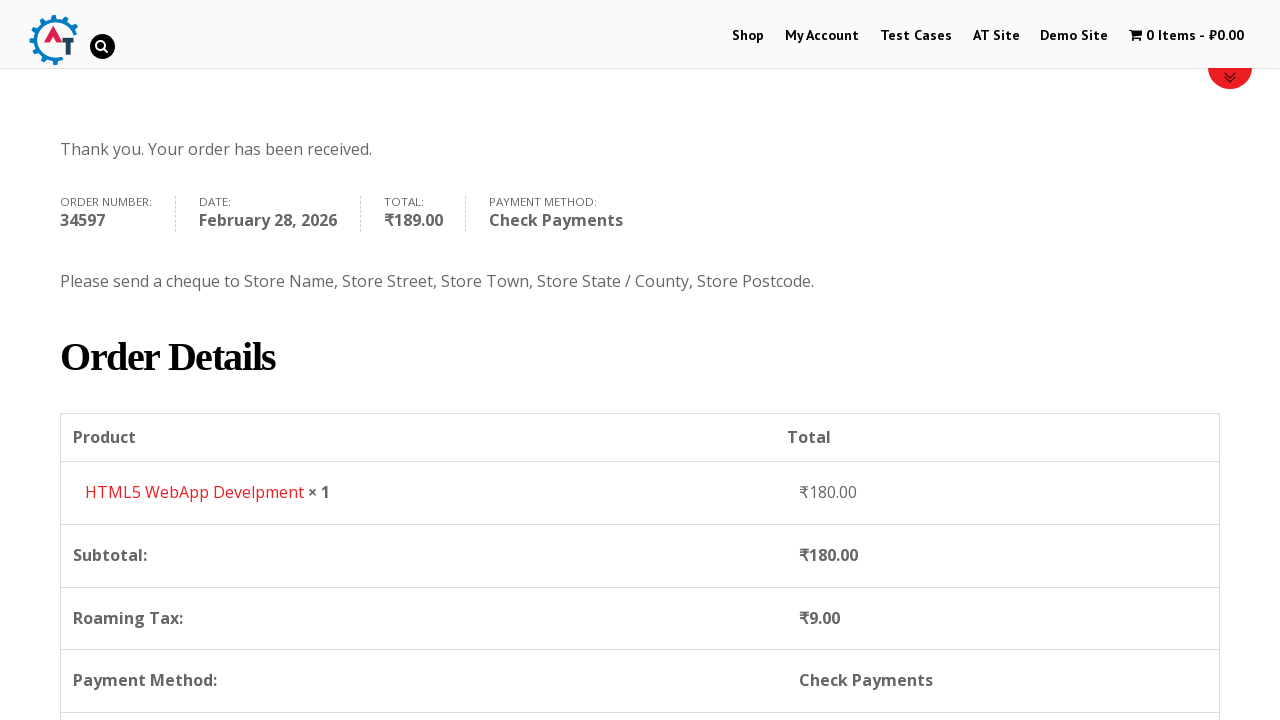